Tests adding specific vegetables to cart on a grocery shopping practice site by iterating through products and clicking "Add to Cart" for items matching a predefined list (Cucumber, Broccoli, Beetroot, Carrot).

Starting URL: https://rahulshettyacademy.com/seleniumPractise/#/

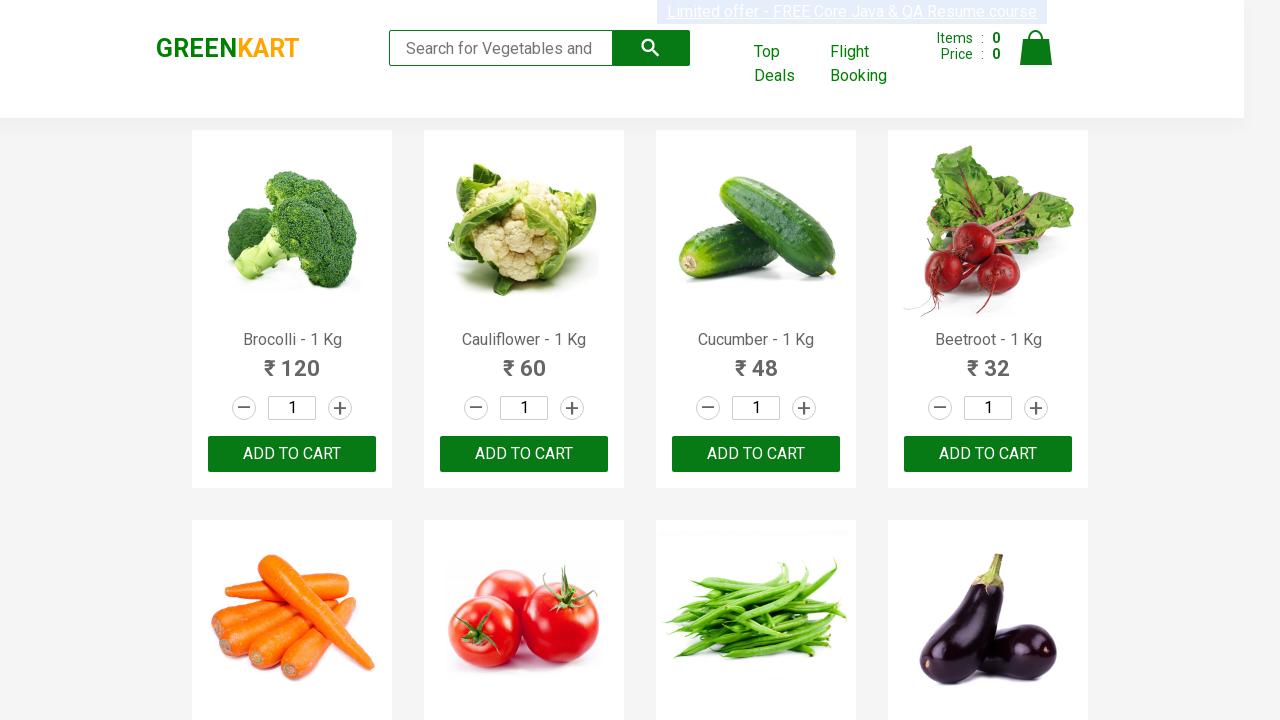

Waited for product names to load on grocery shopping site
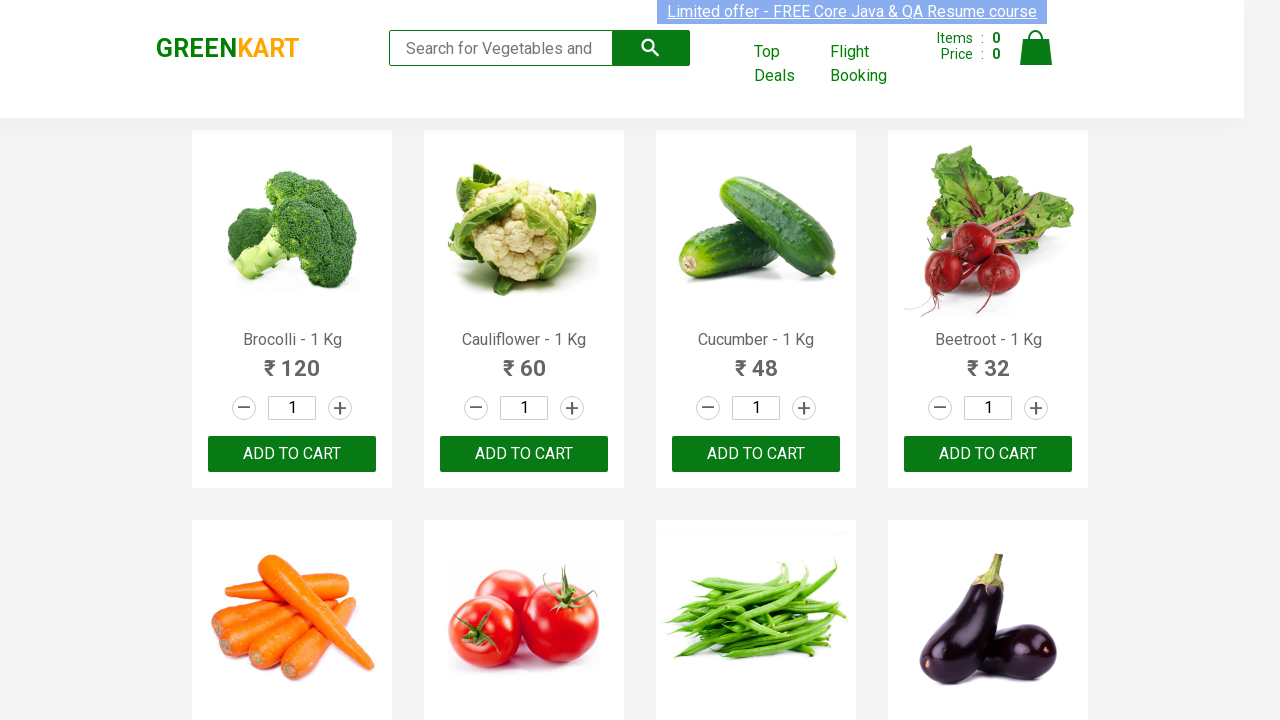

Retrieved all product name elements from the page
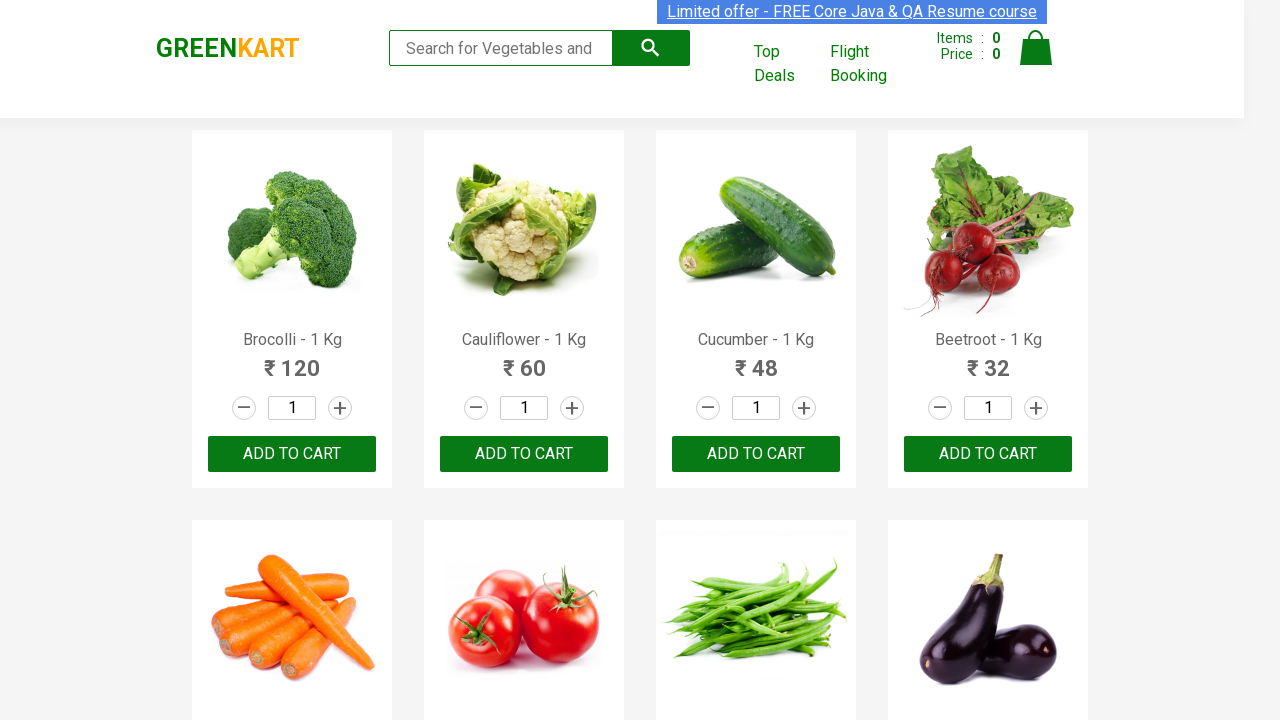

Retrieved all Add to Cart buttons from the page
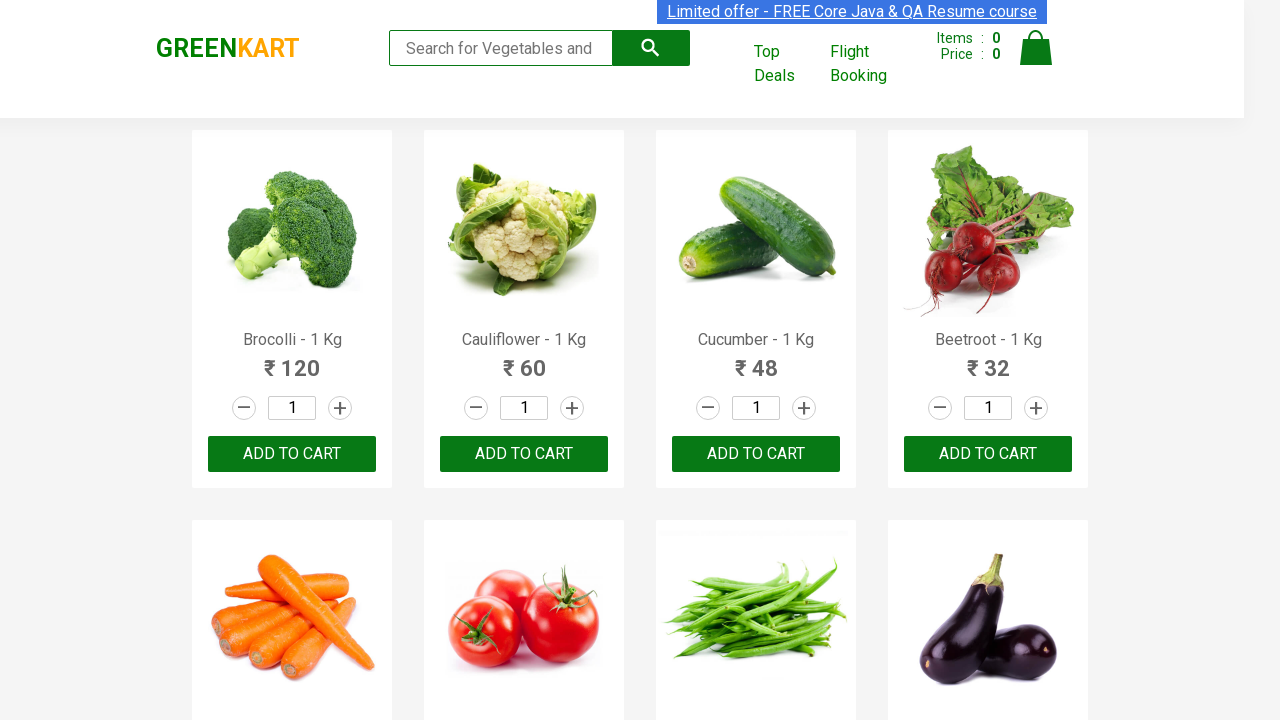

Clicked Add to Cart button for Brocolli at (292, 454) on div.product-action button >> nth=0
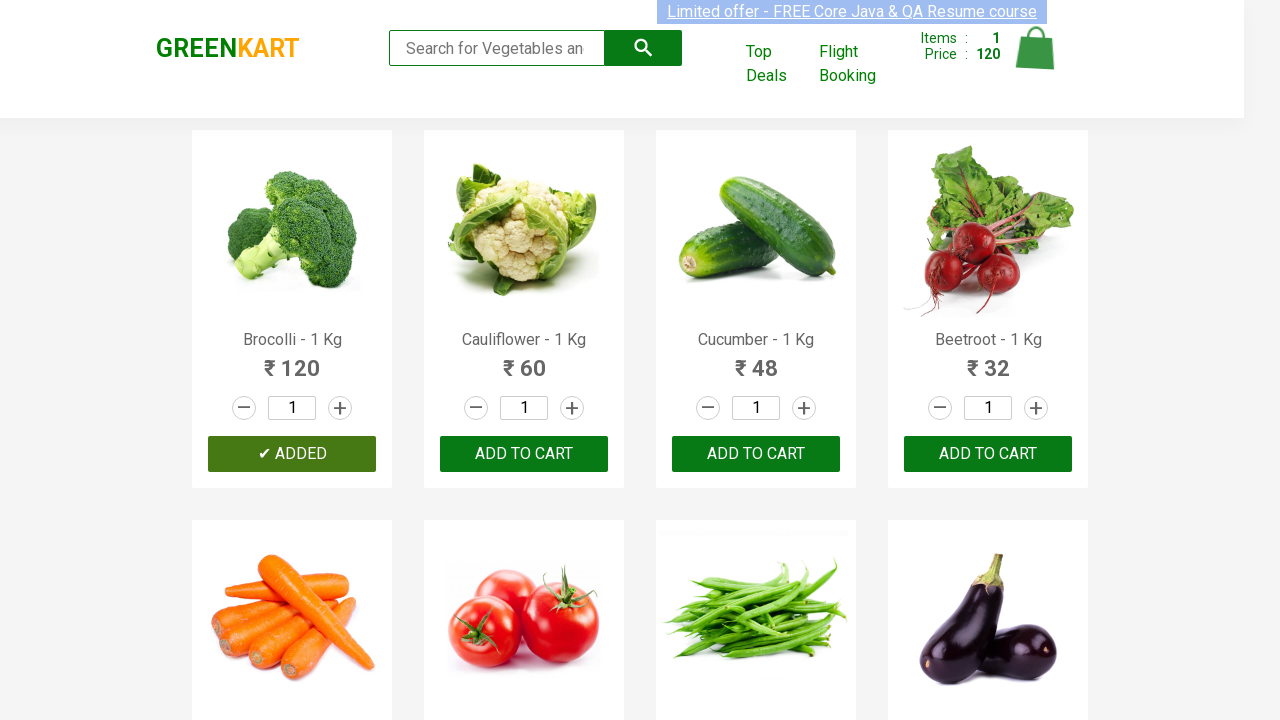

Clicked Add to Cart button for Cucumber at (756, 454) on div.product-action button >> nth=2
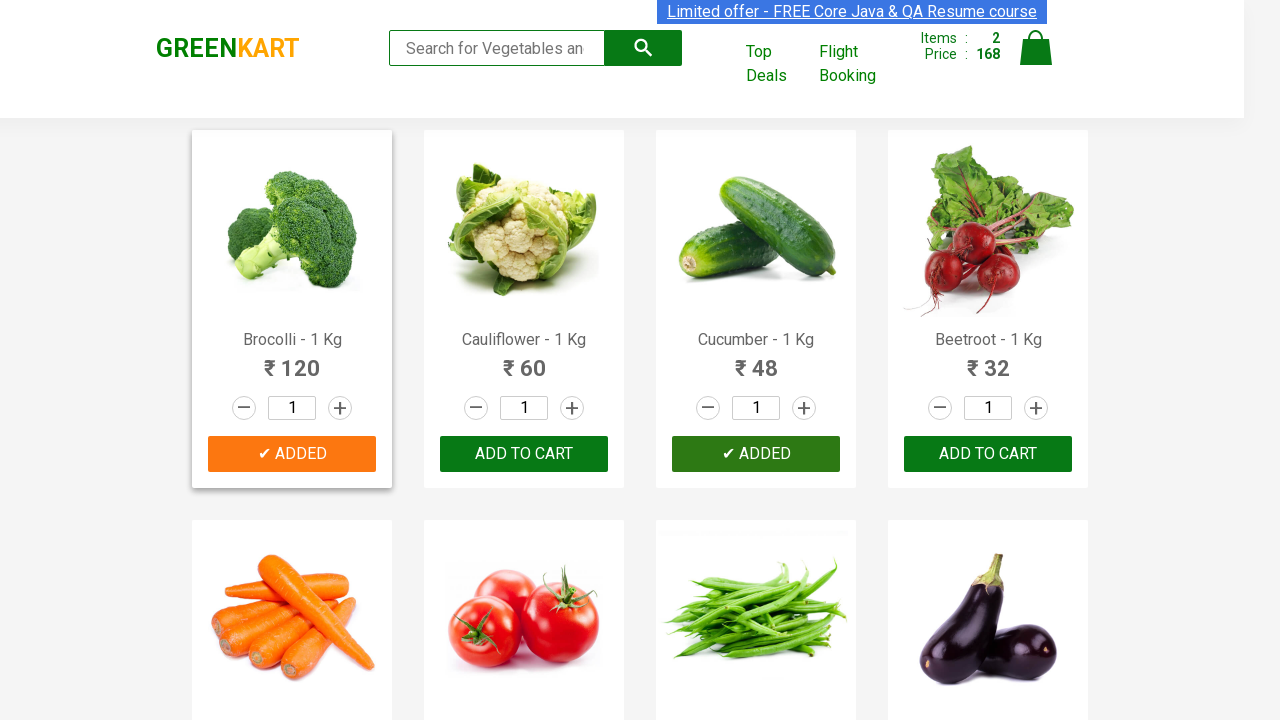

Clicked Add to Cart button for Beetroot at (988, 454) on div.product-action button >> nth=3
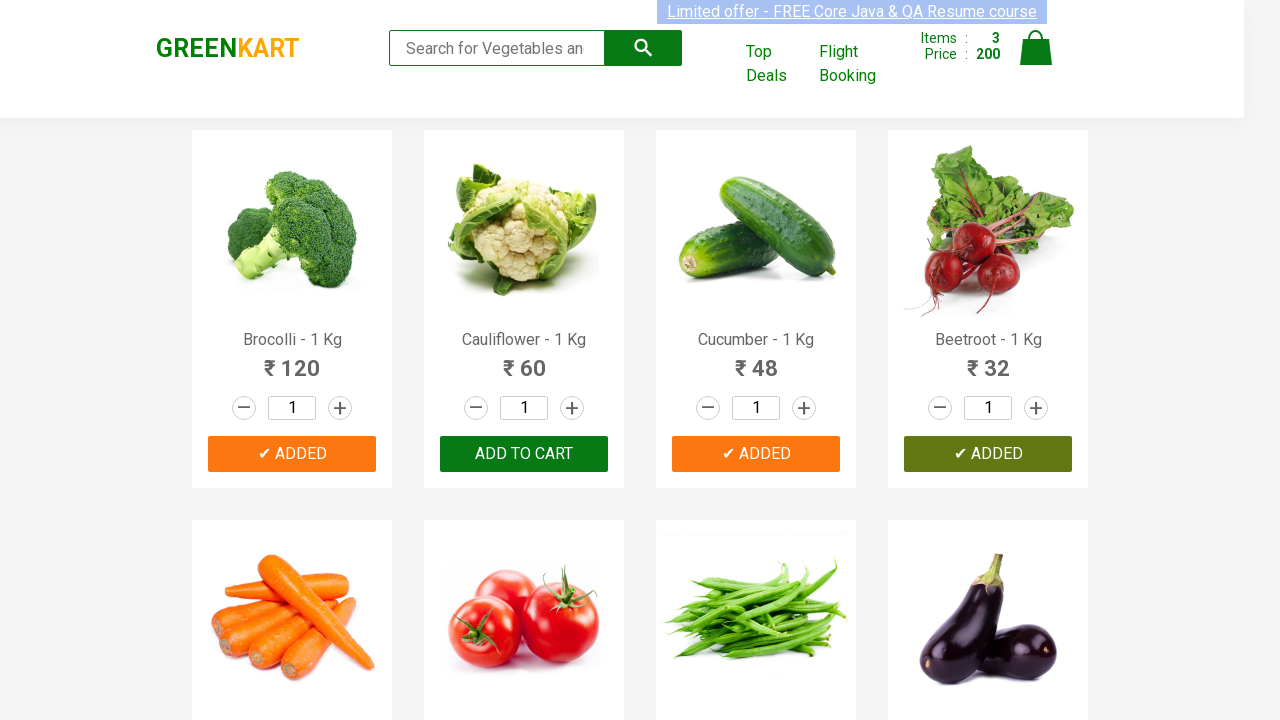

Clicked Add to Cart button for Carrot at (292, 360) on div.product-action button >> nth=4
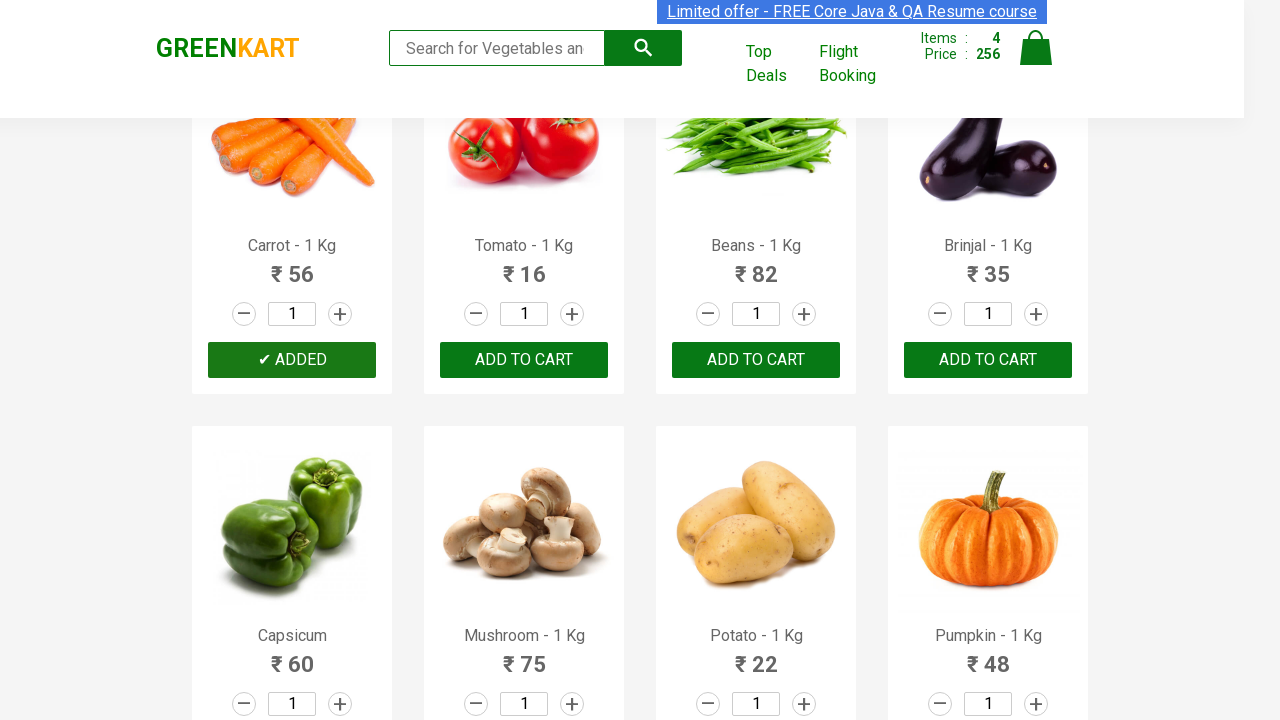

Successfully added all 4 target vegetables (Cucumber, Broccoli, Beetroot, Carrot) to cart
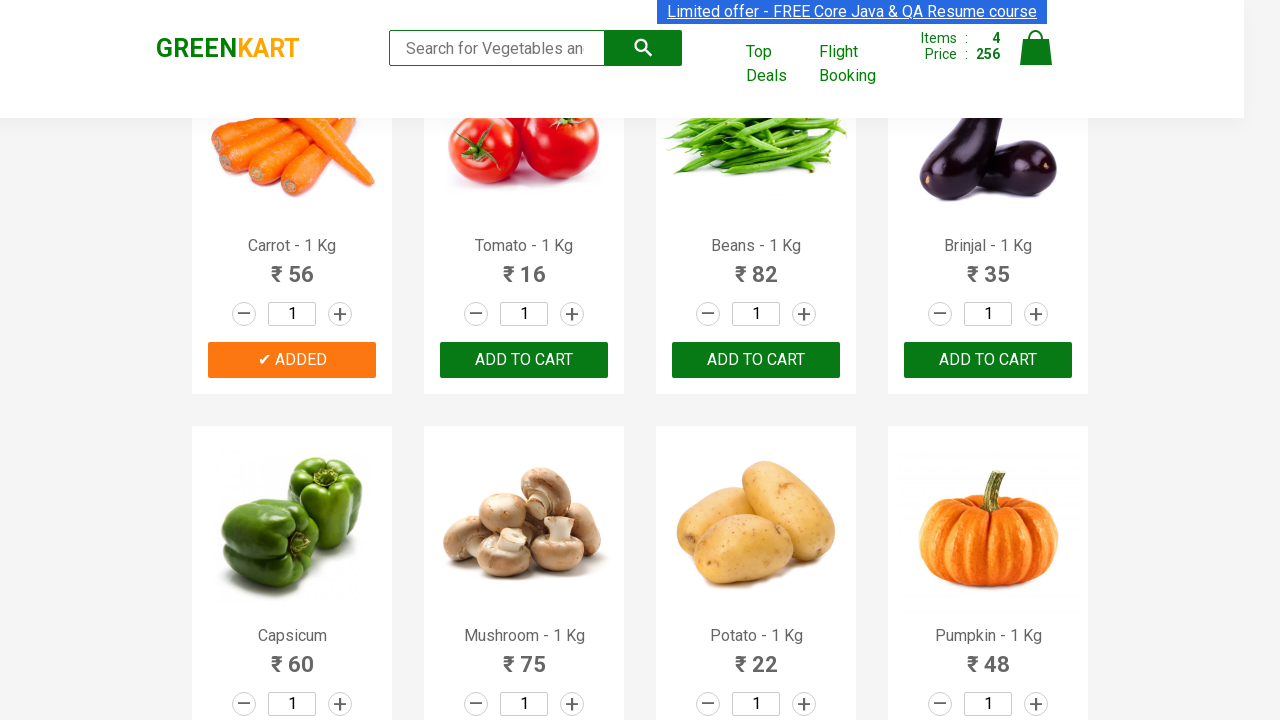

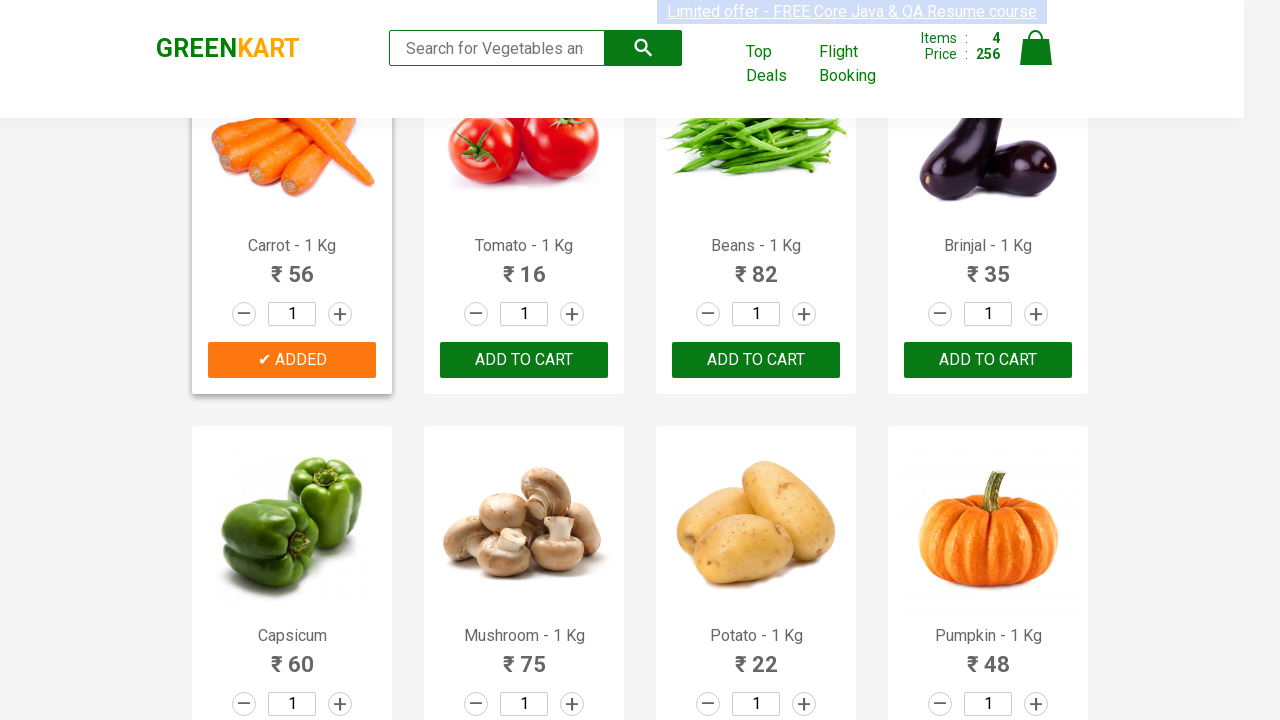